Tests checkbox functionality by clicking on a checkbox to toggle its state

Starting URL: http://the-internet.herokuapp.com/checkboxes

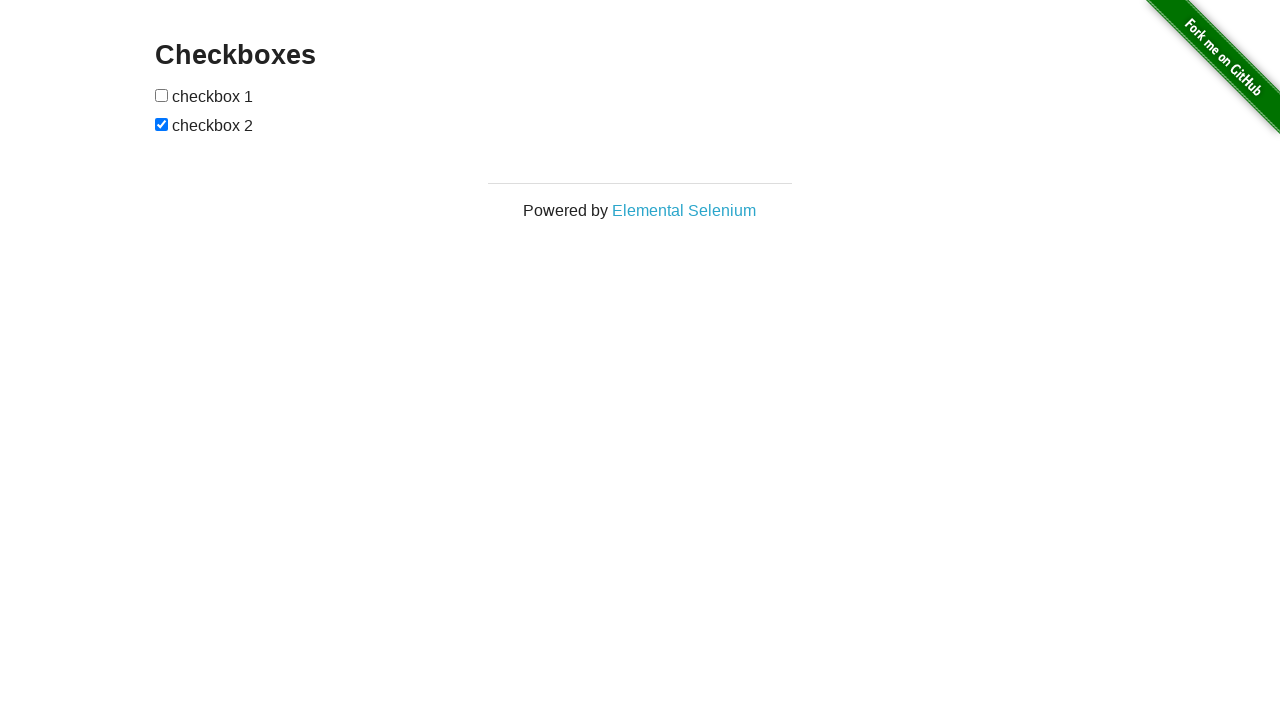

Clicked on the first checkbox to toggle its state at (162, 95) on (//input[@type='checkbox'])[1]
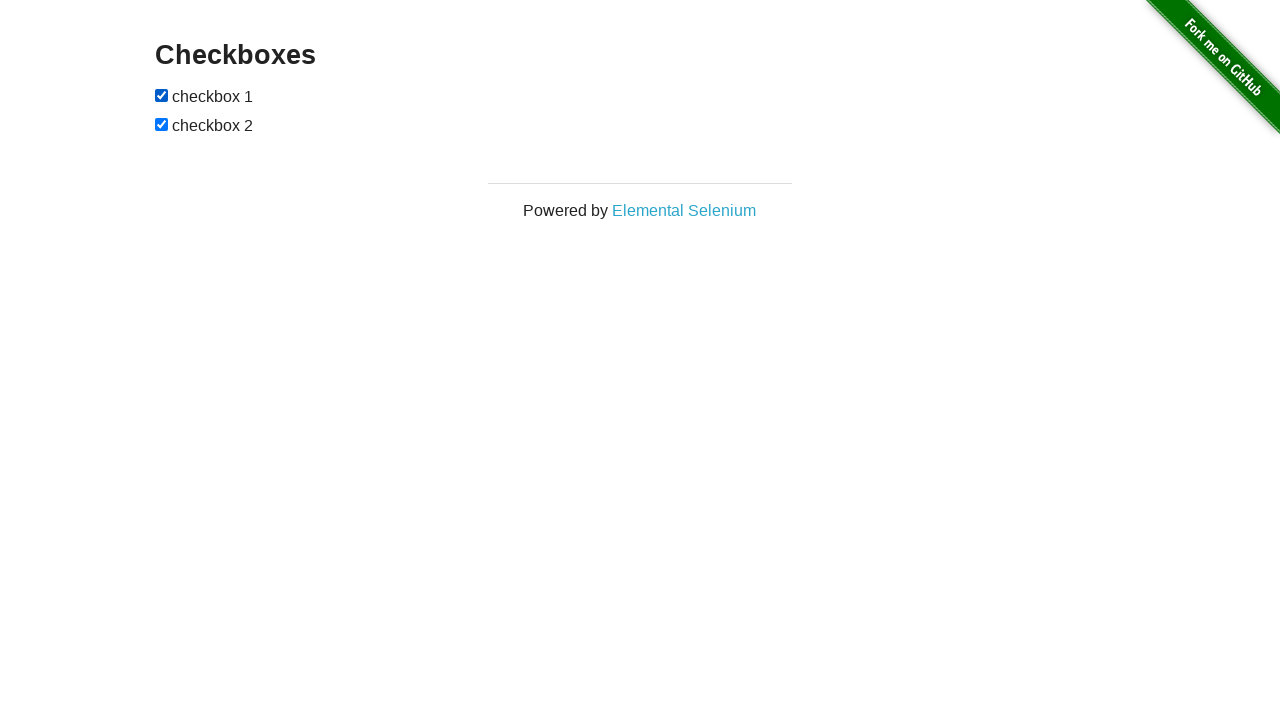

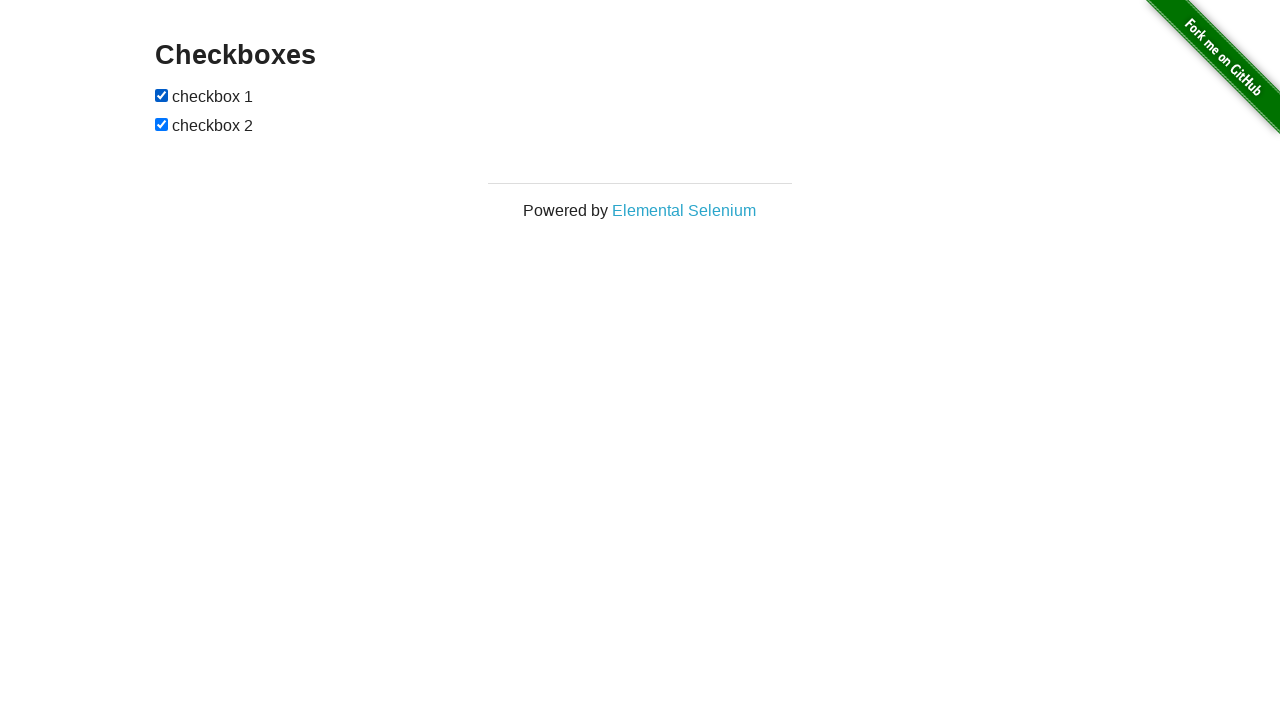